Tests double-click functionality by scrolling to the "Double Click" section, performing a double-click on the "Copy Text" button, and verifying that text is copied to a target field.

Starting URL: https://testautomationpractice.blogspot.com/

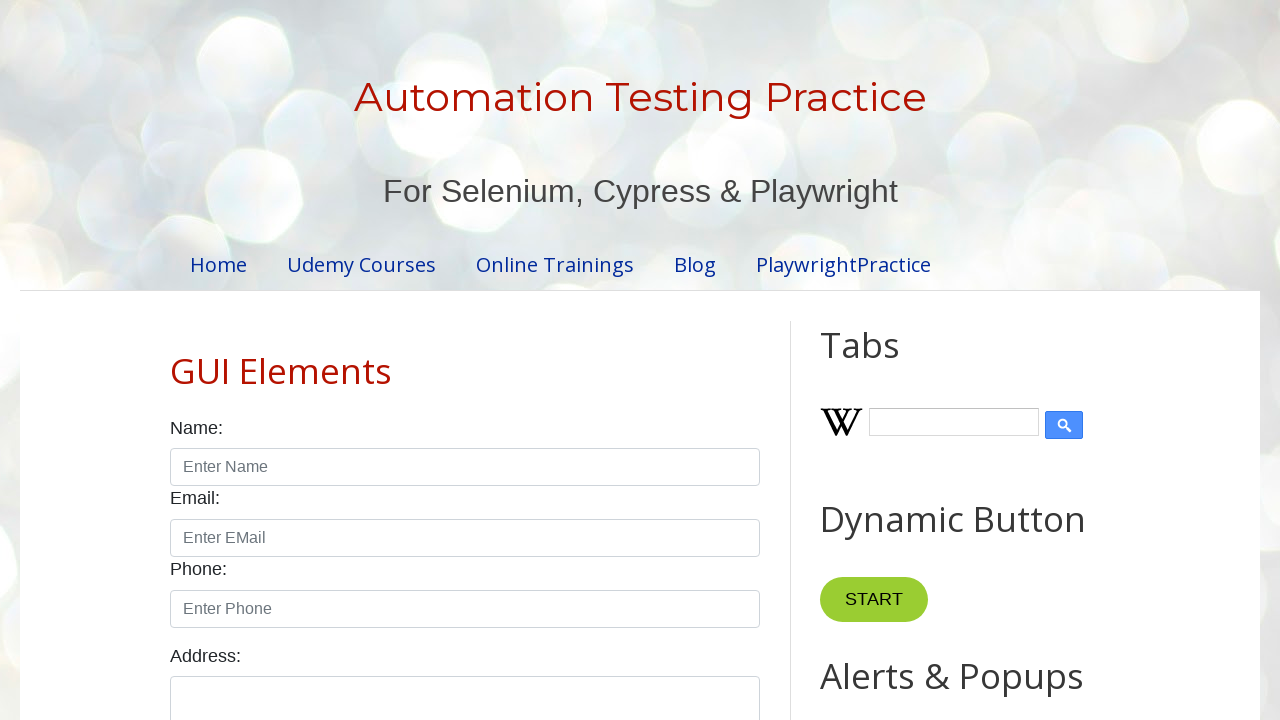

Scrolled to Double Click section
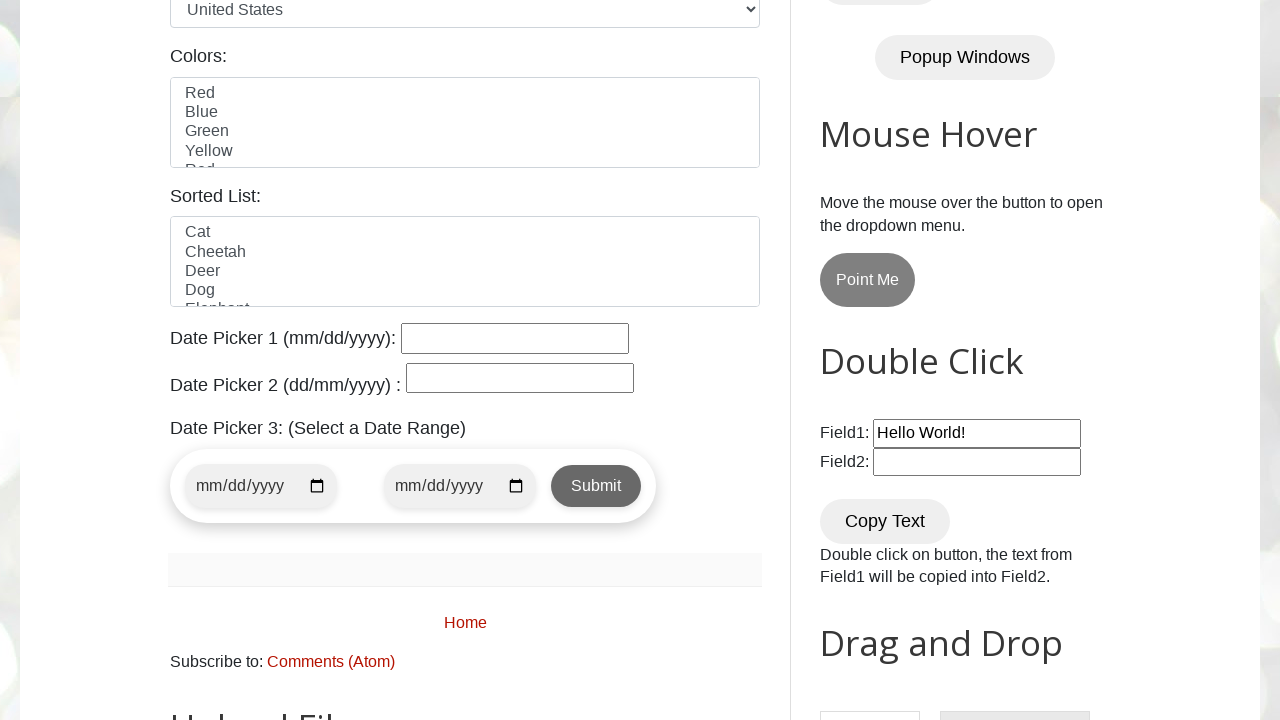

Double-clicked the Copy Text button at (885, 521) on xpath=//button[text()='Copy Text']
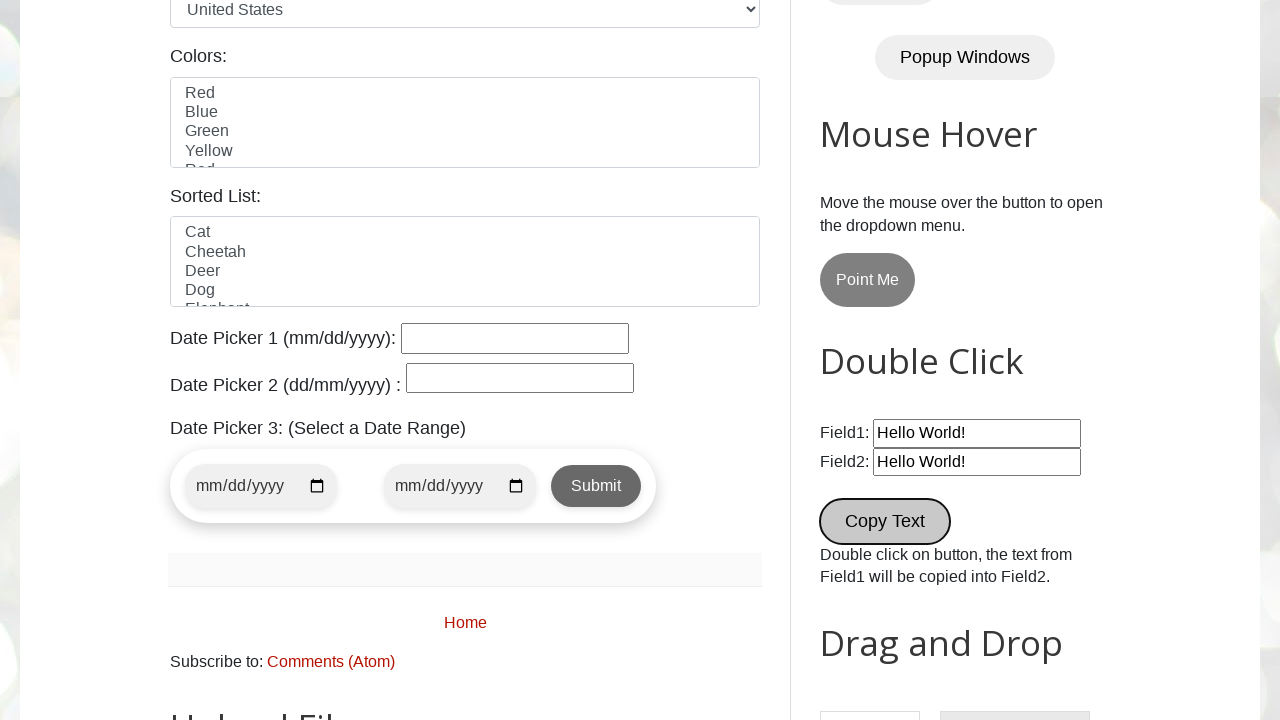

Target field #field2 is visible
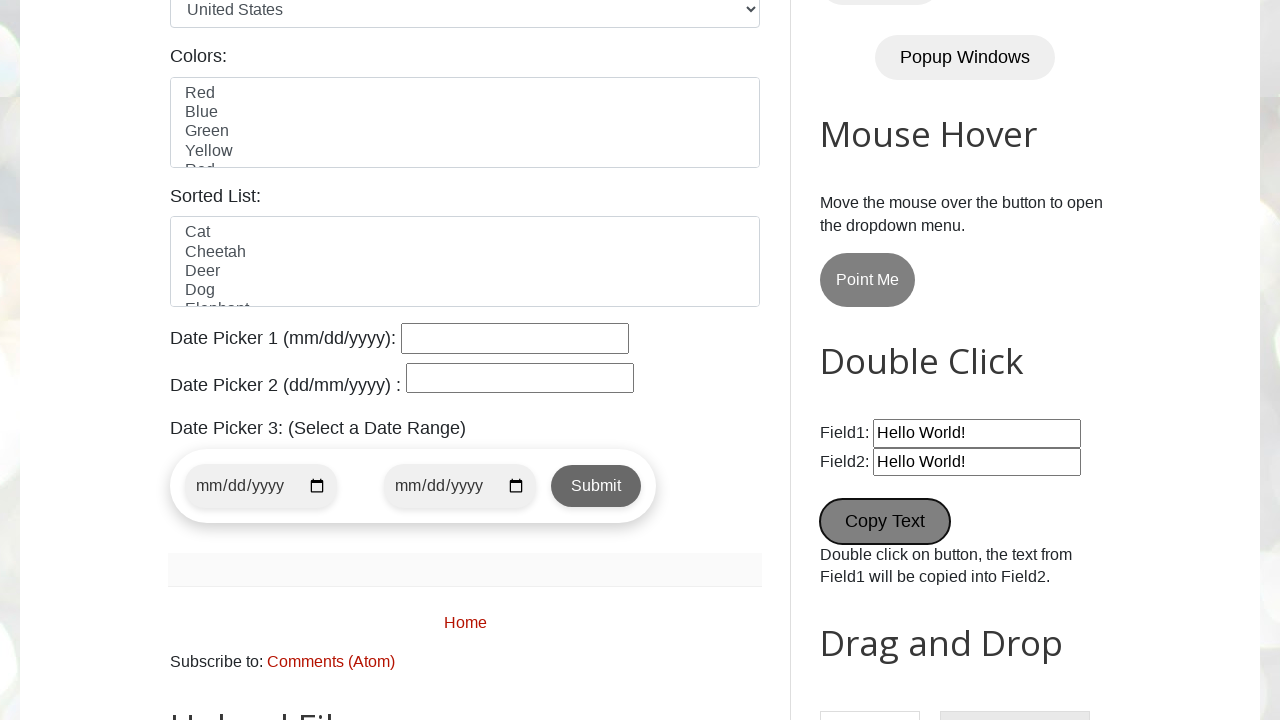

Retrieved copied text value: Hello World!
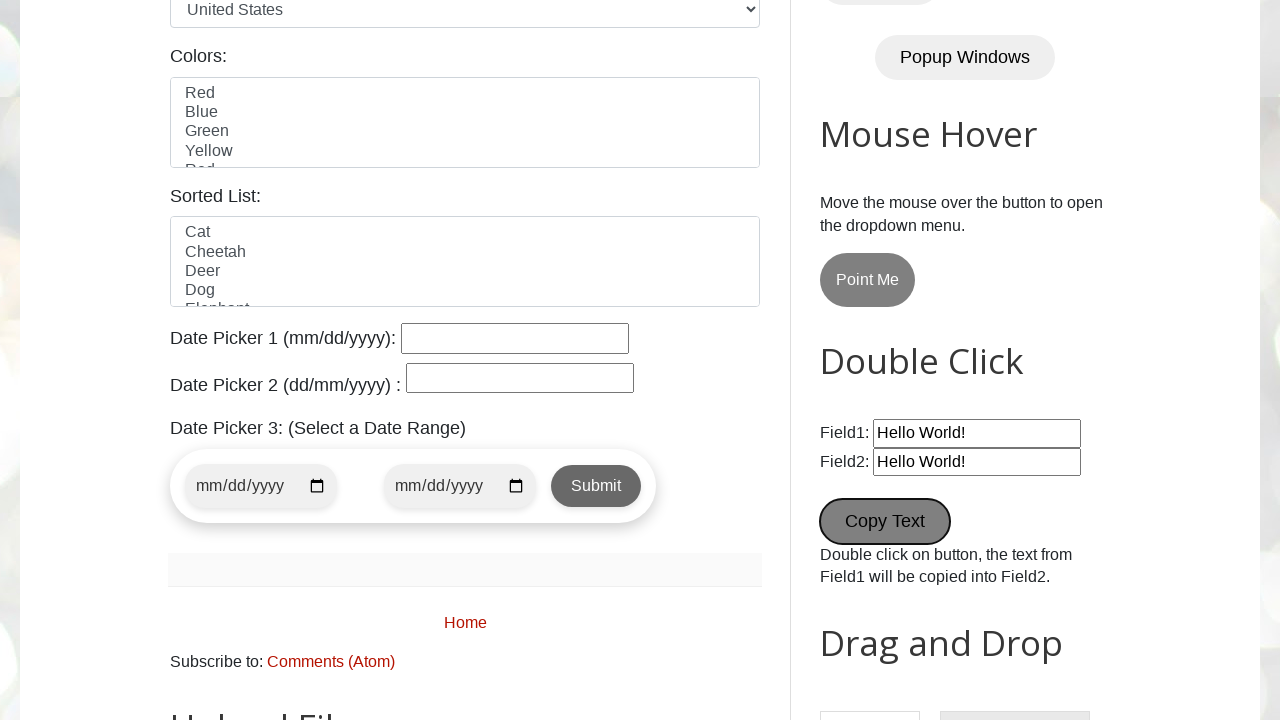

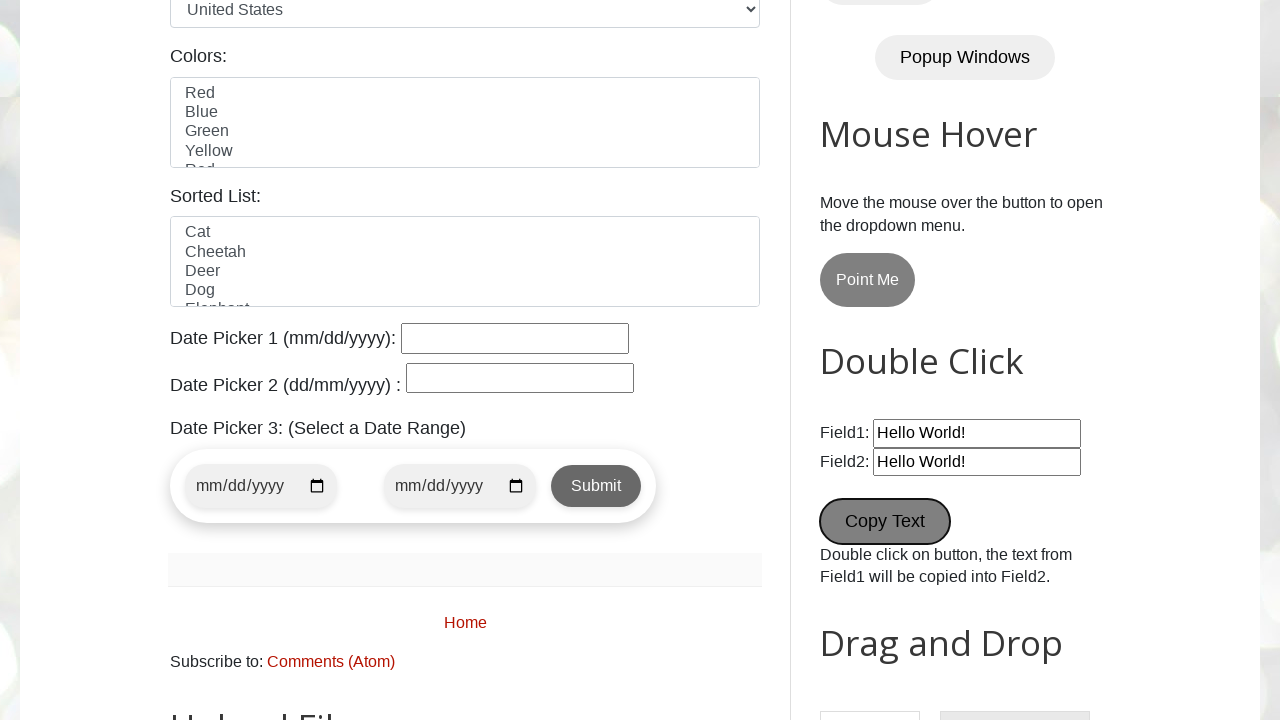